Tests pressing the TAB key using keyboard actions without targeting a specific element first, then verifying the result text displays the correct key press.

Starting URL: http://the-internet.herokuapp.com/key_presses

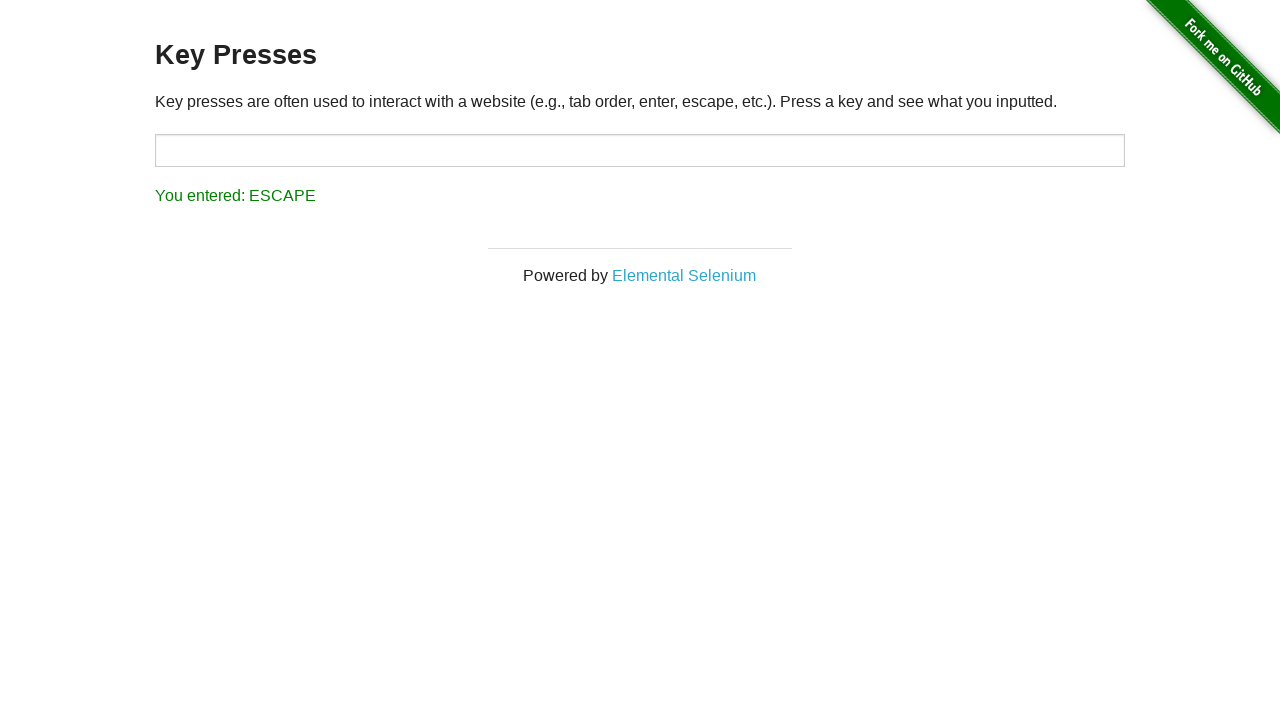

Navigated to key presses test page
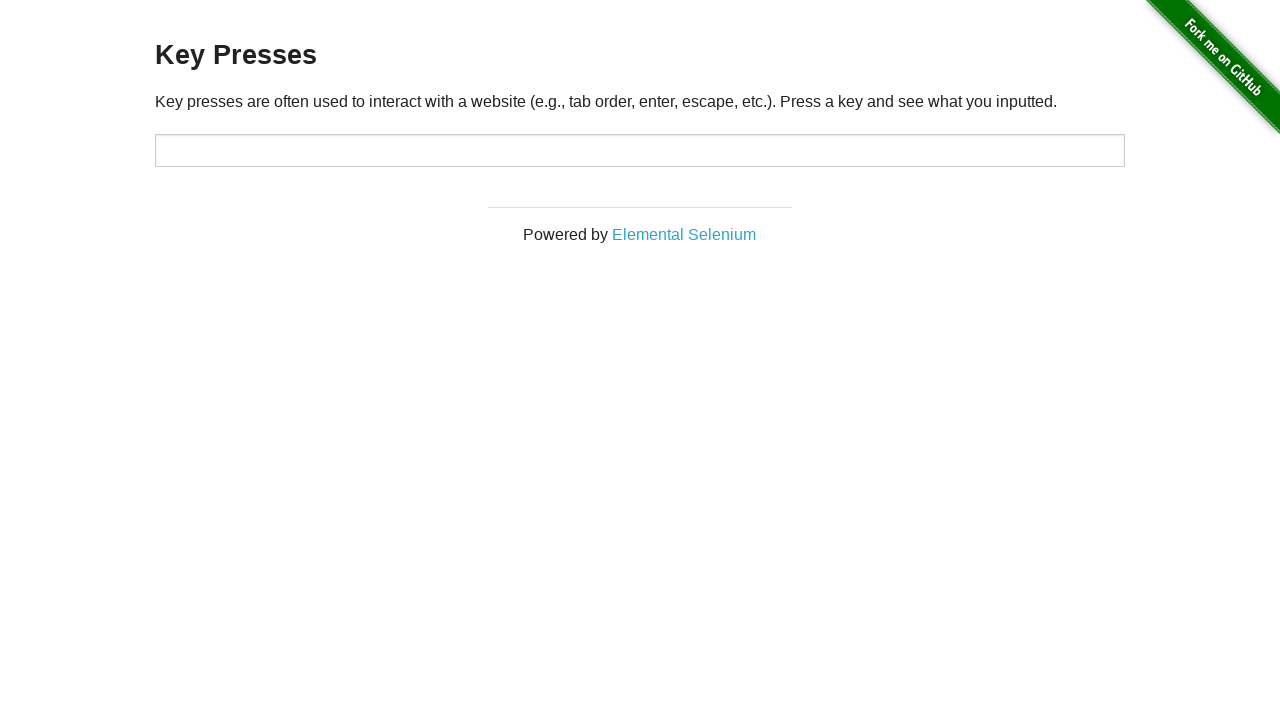

Pressed TAB key using keyboard action
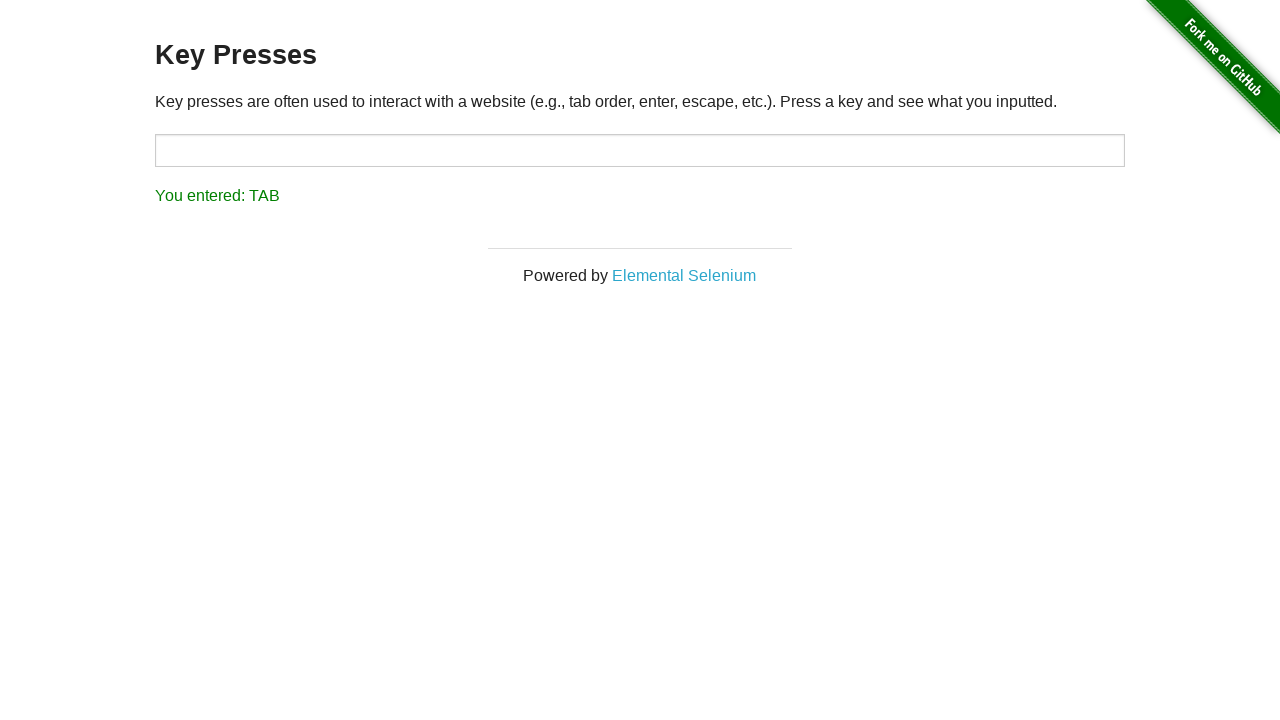

Result element loaded on page
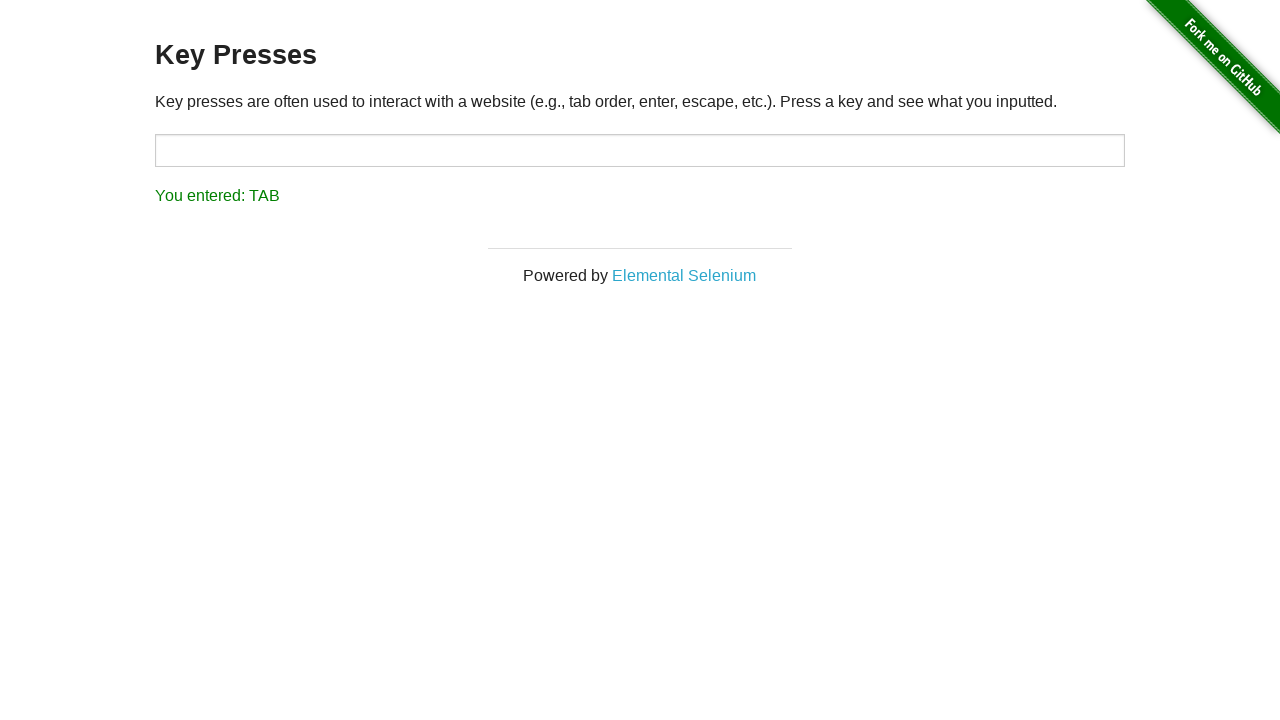

Retrieved result text content
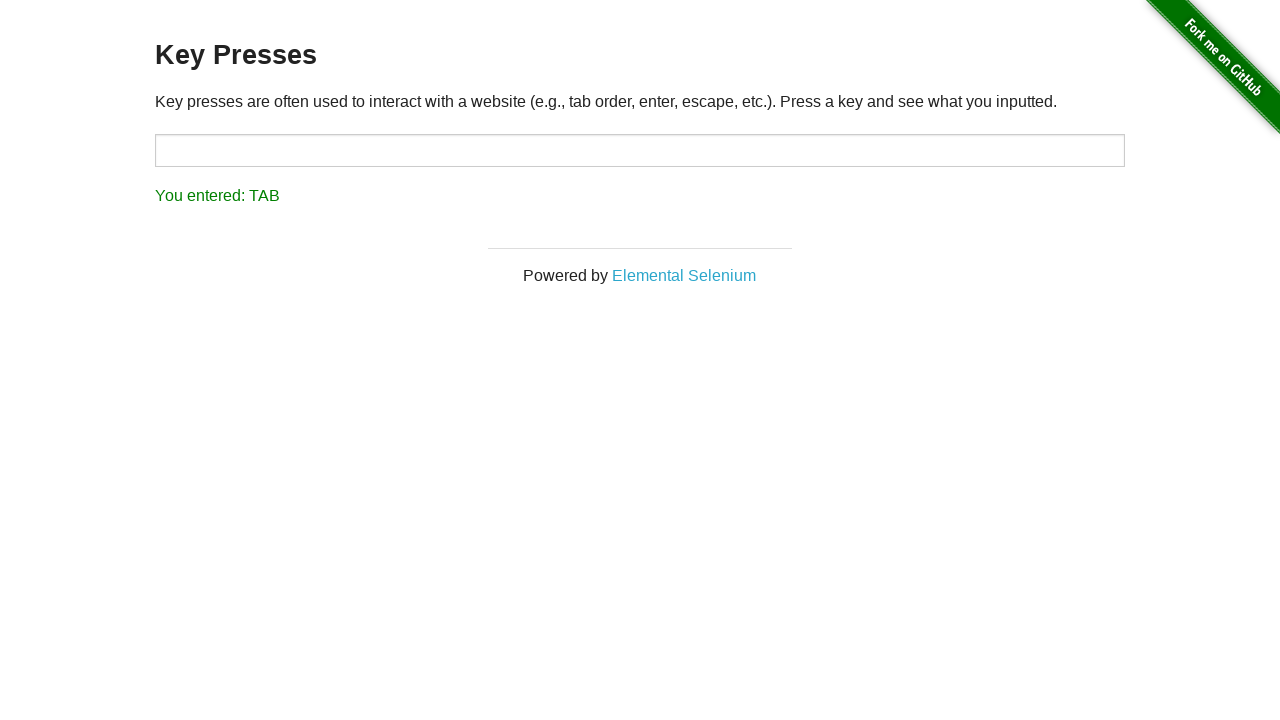

Verified result text displays 'You entered: TAB'
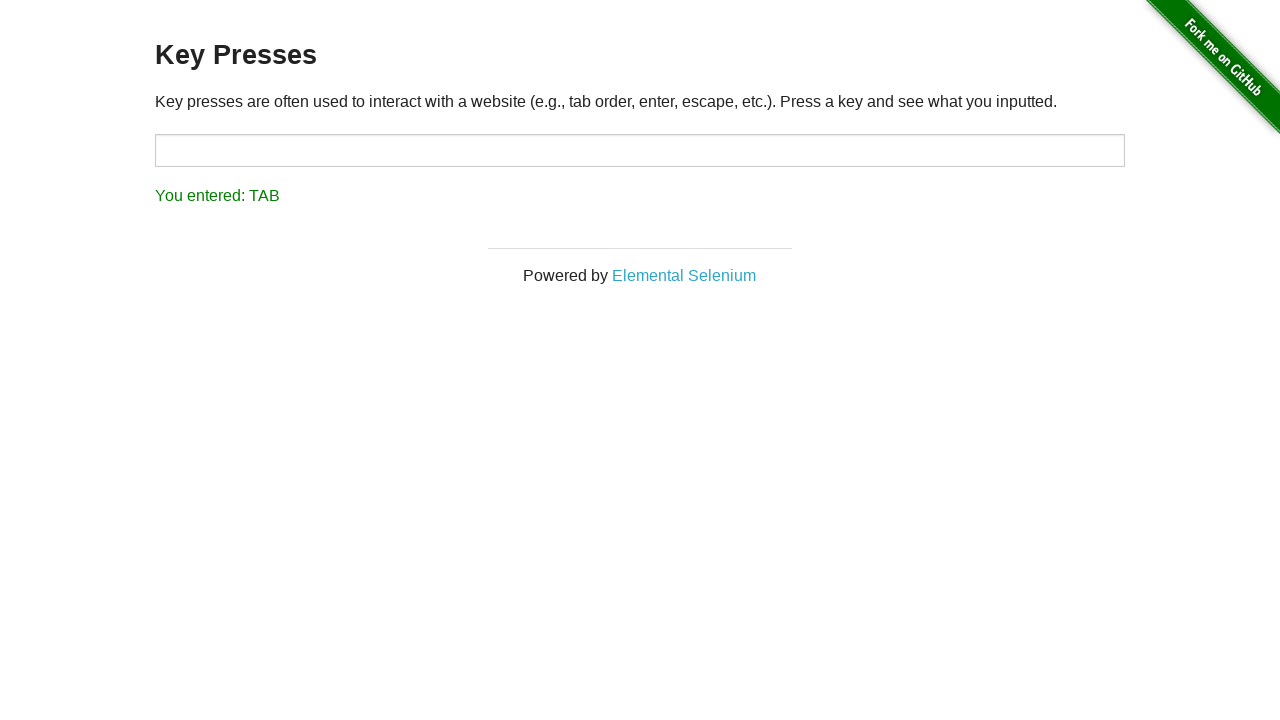

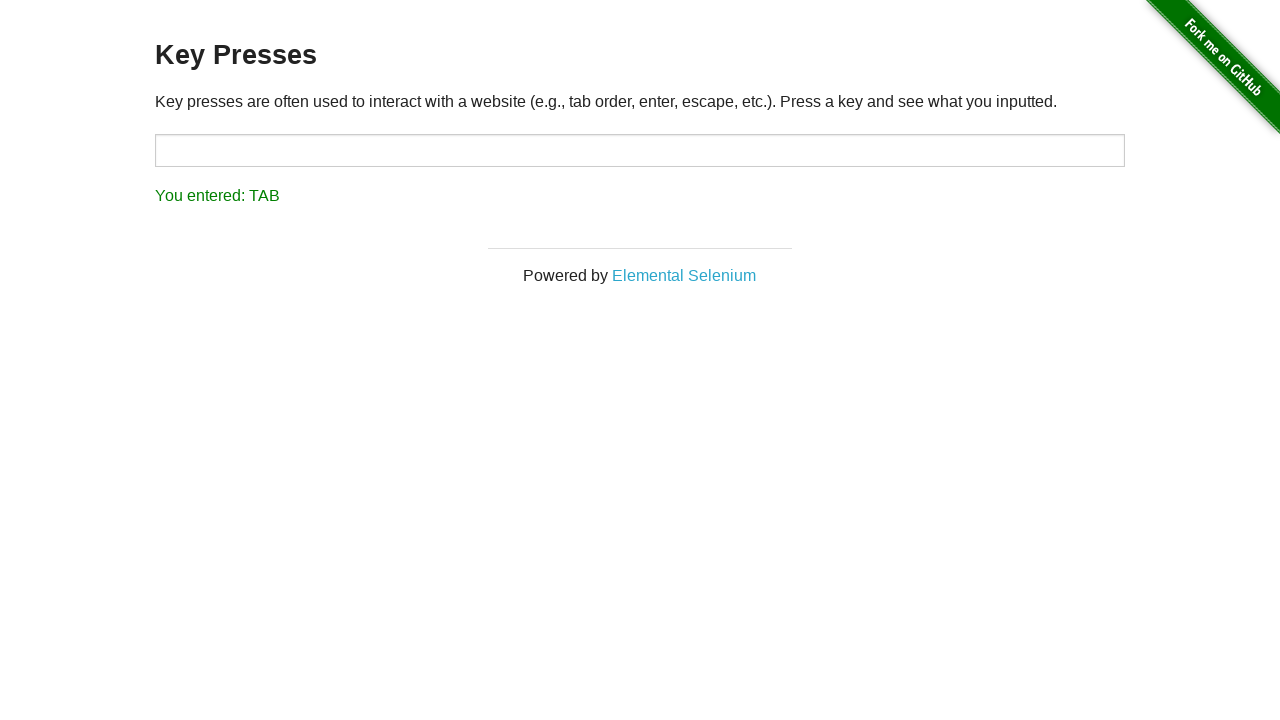